Navigates to the 12306 train booking website and scrolls to the advertisement section element on the page

Starting URL: https://www.12306.cn/index/

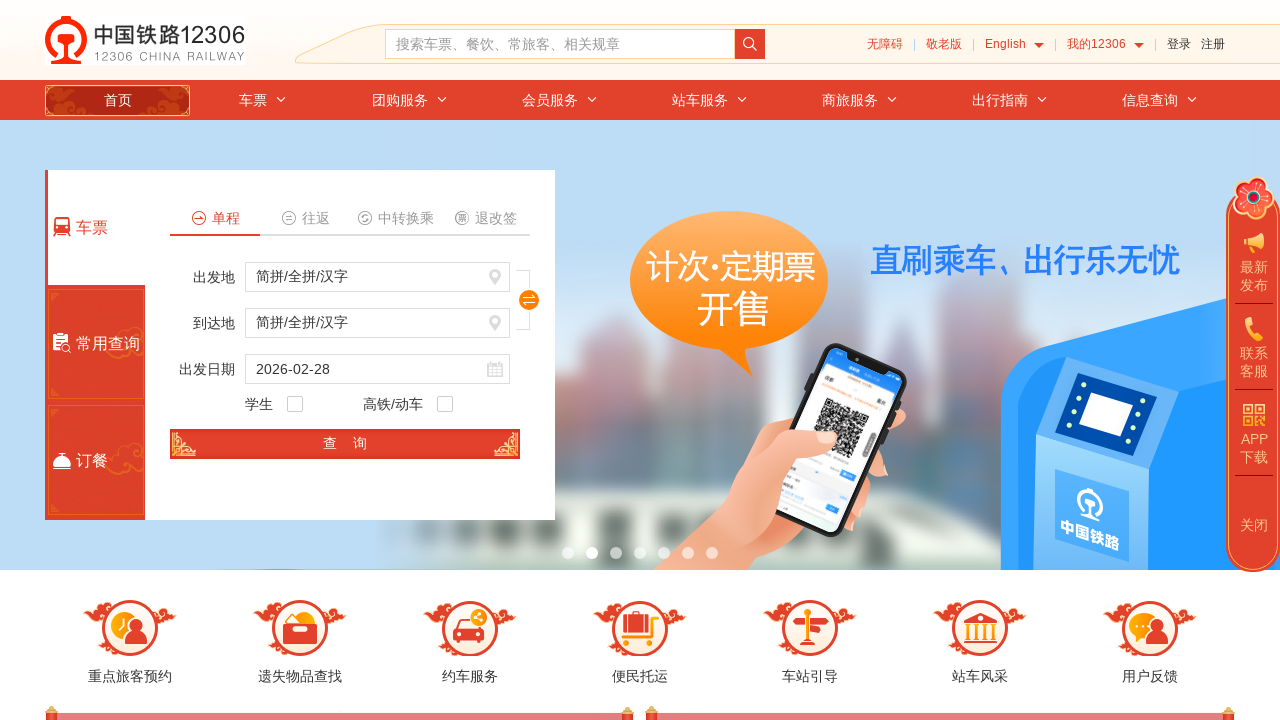

Located the advertisement section element with ID 'index_ads'
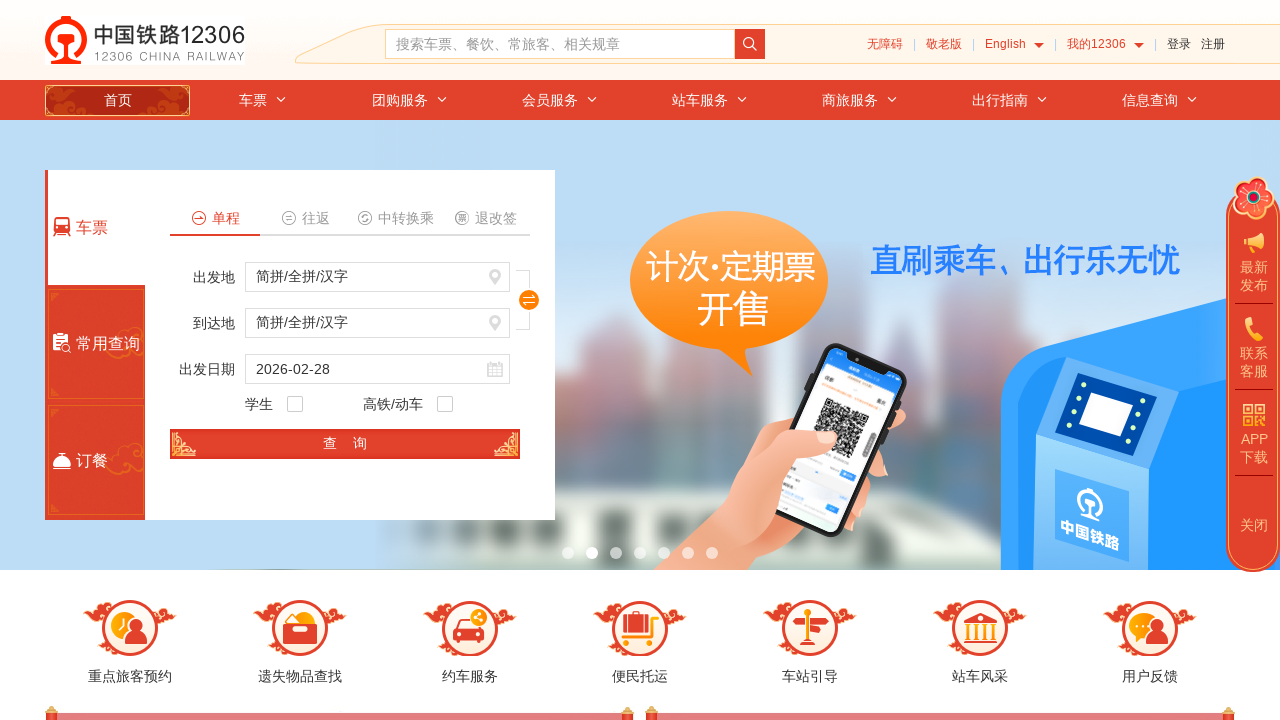

Scrolled advertisement section element into view
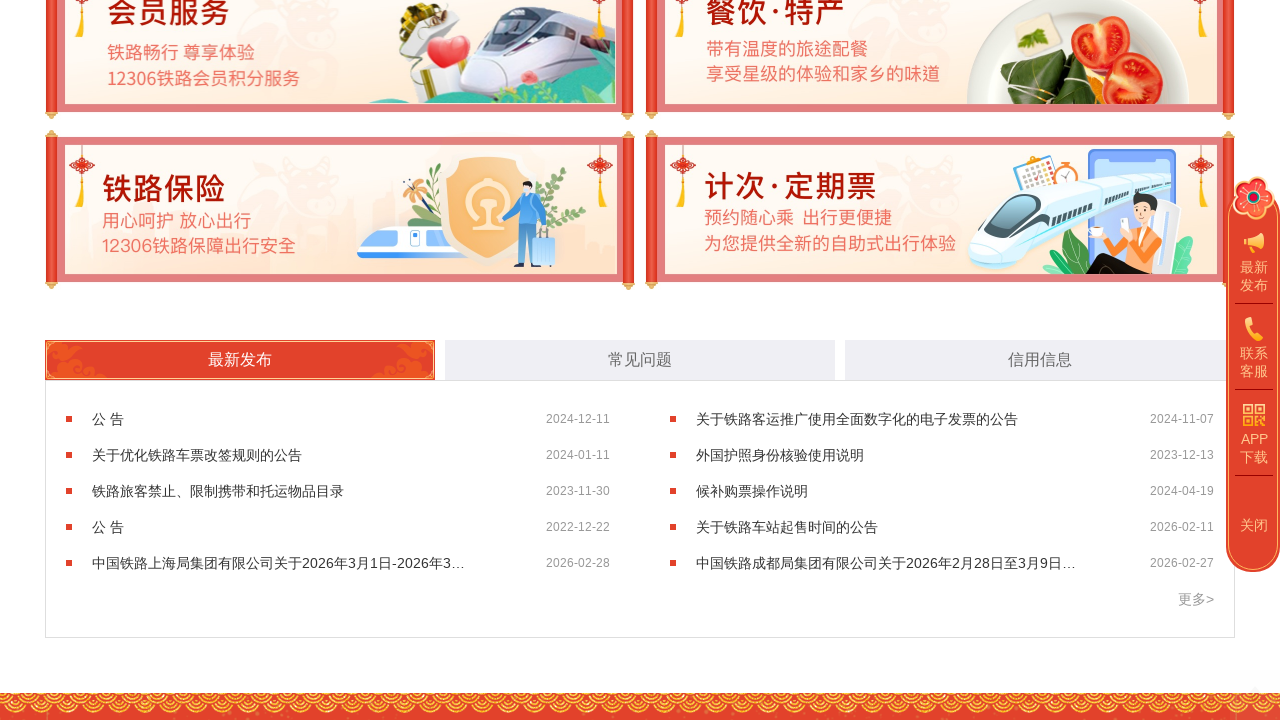

Waited 2 seconds to observe the scroll animation
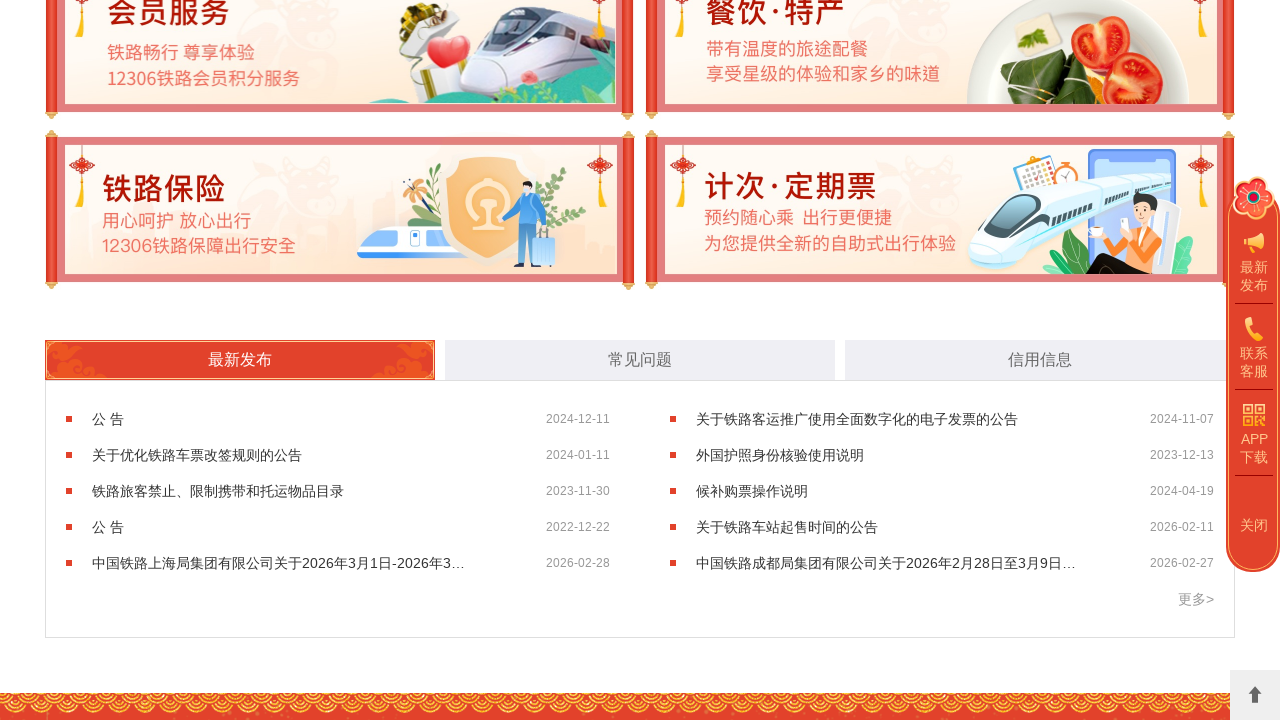

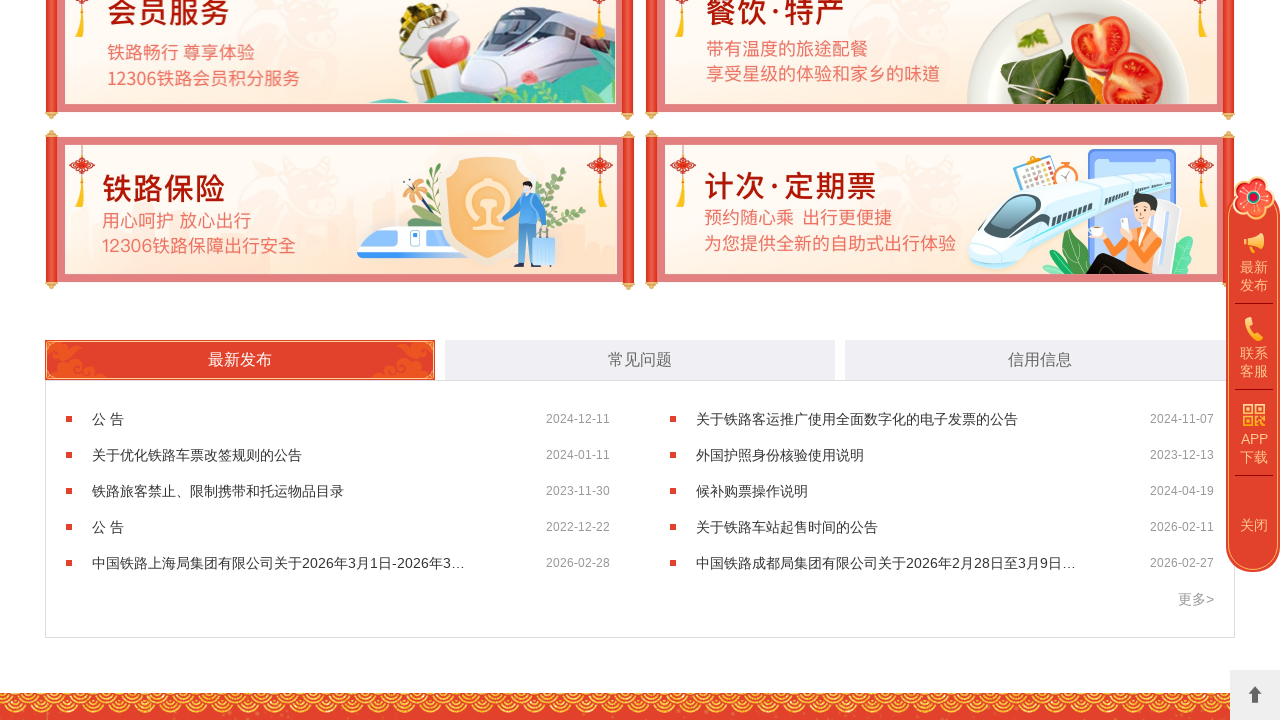